Tests the product search functionality by typing 'ca' in the search box and verifying that 4 products are displayed in the filtered results.

Starting URL: https://rahulshettyacademy.com/seleniumPractise/#/

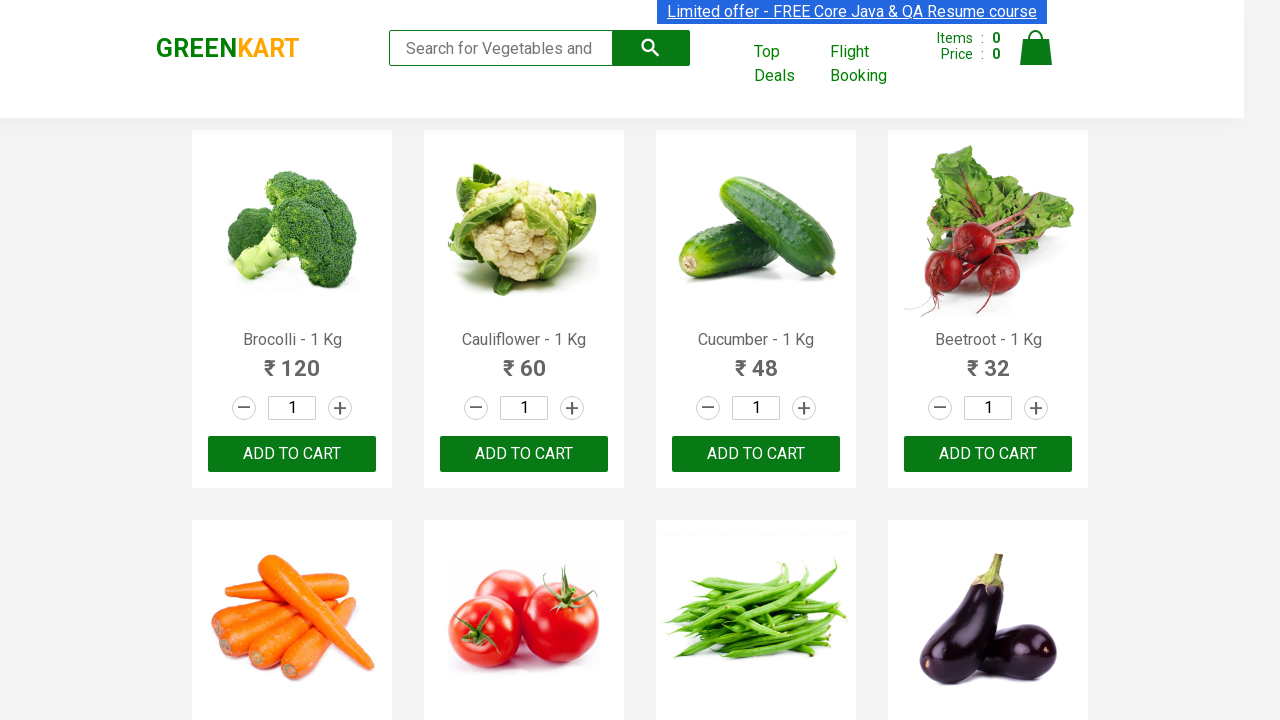

Typed 'ca' in the search box on input[type='search']
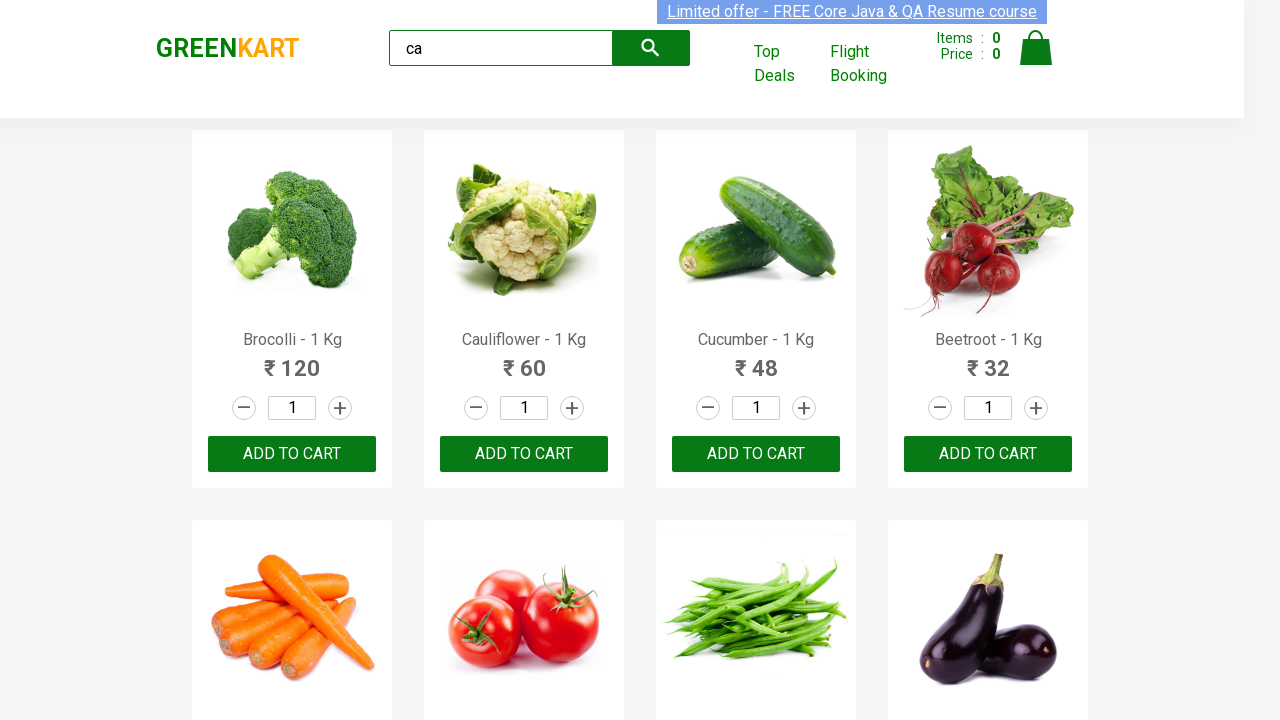

Waited 2 seconds for products to filter
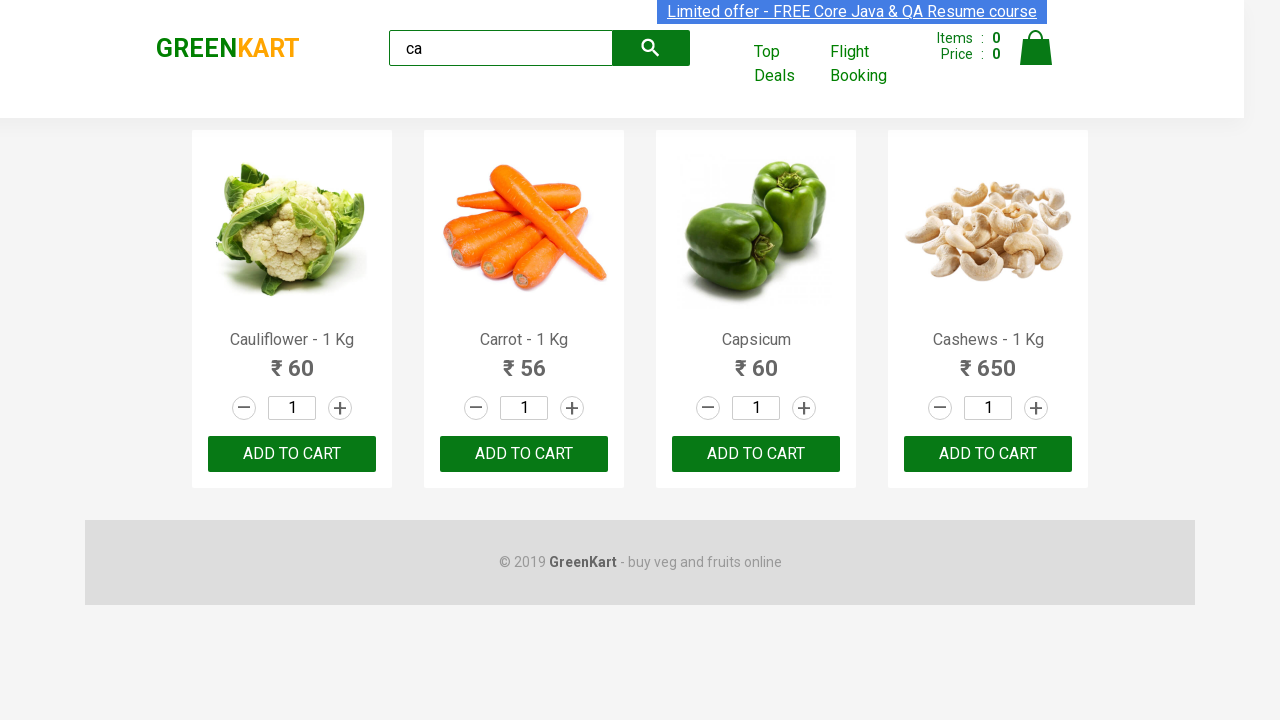

Located all visible product elements
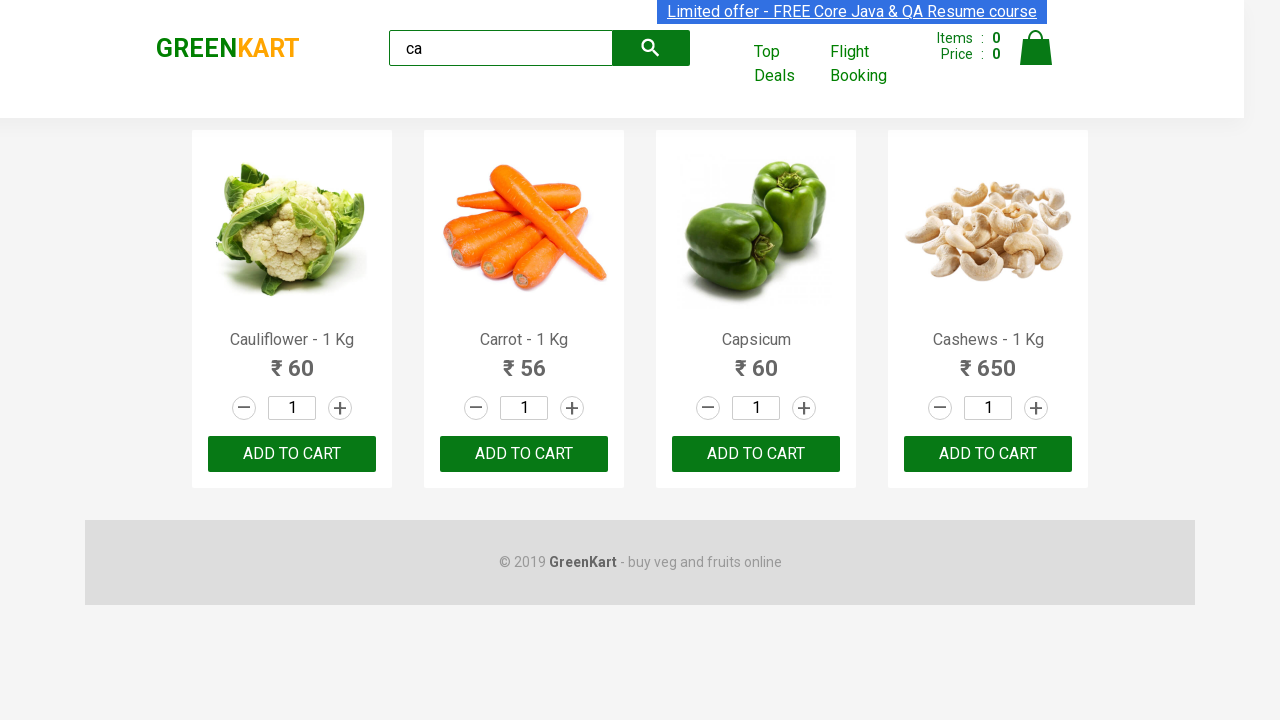

Asserted that exactly 4 products are displayed in filtered results
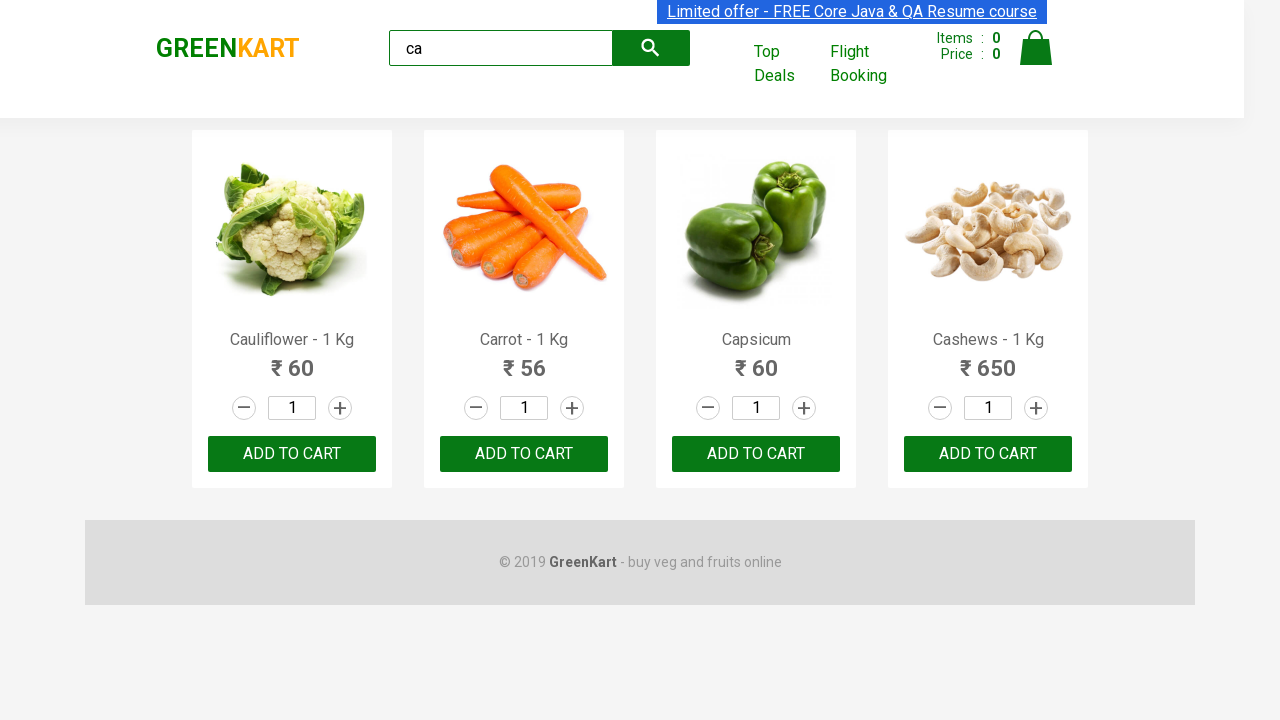

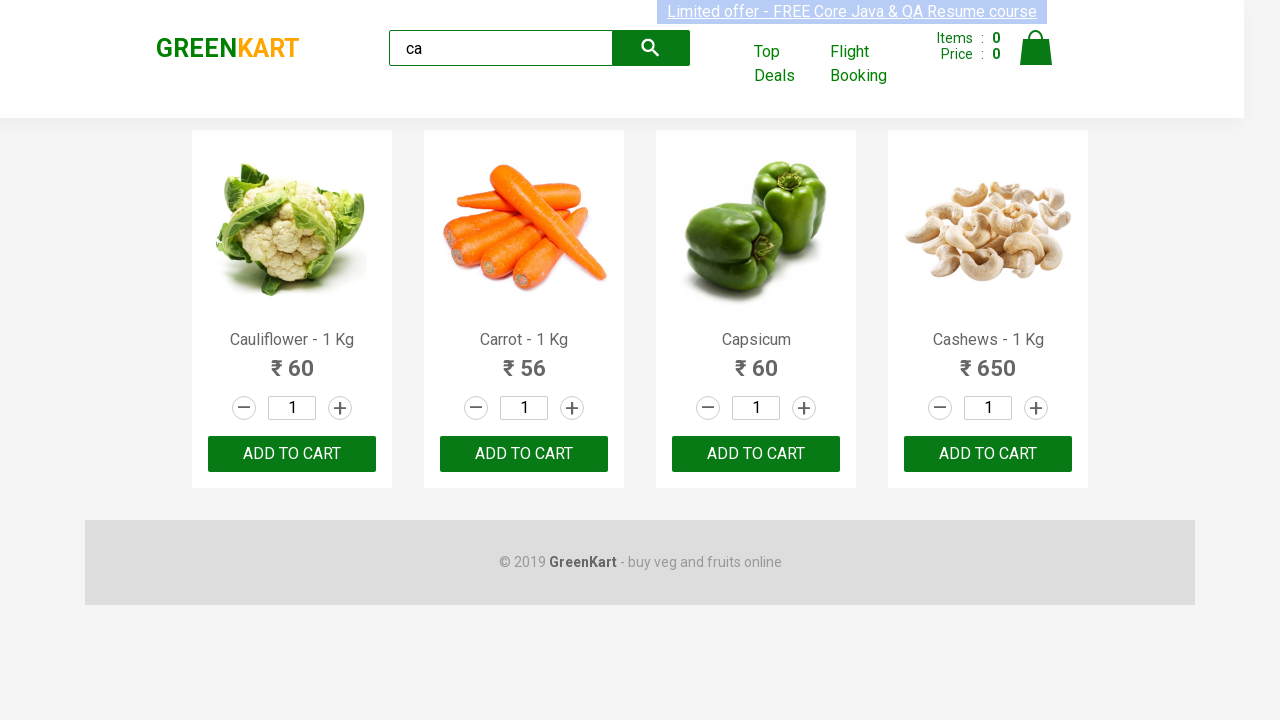